Navigates to the Booking.com homepage and maximizes the browser window to verify the page loads successfully

Starting URL: https://www.booking.com/

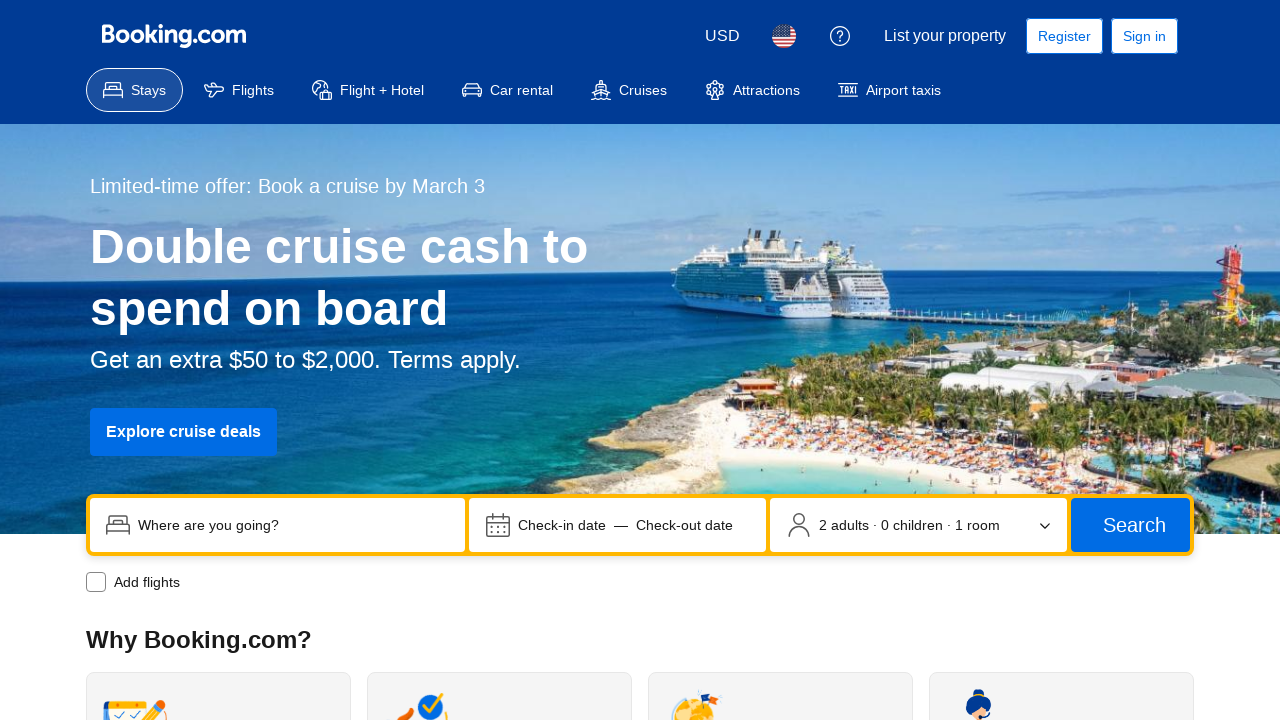

Set viewport size to 1920x1080
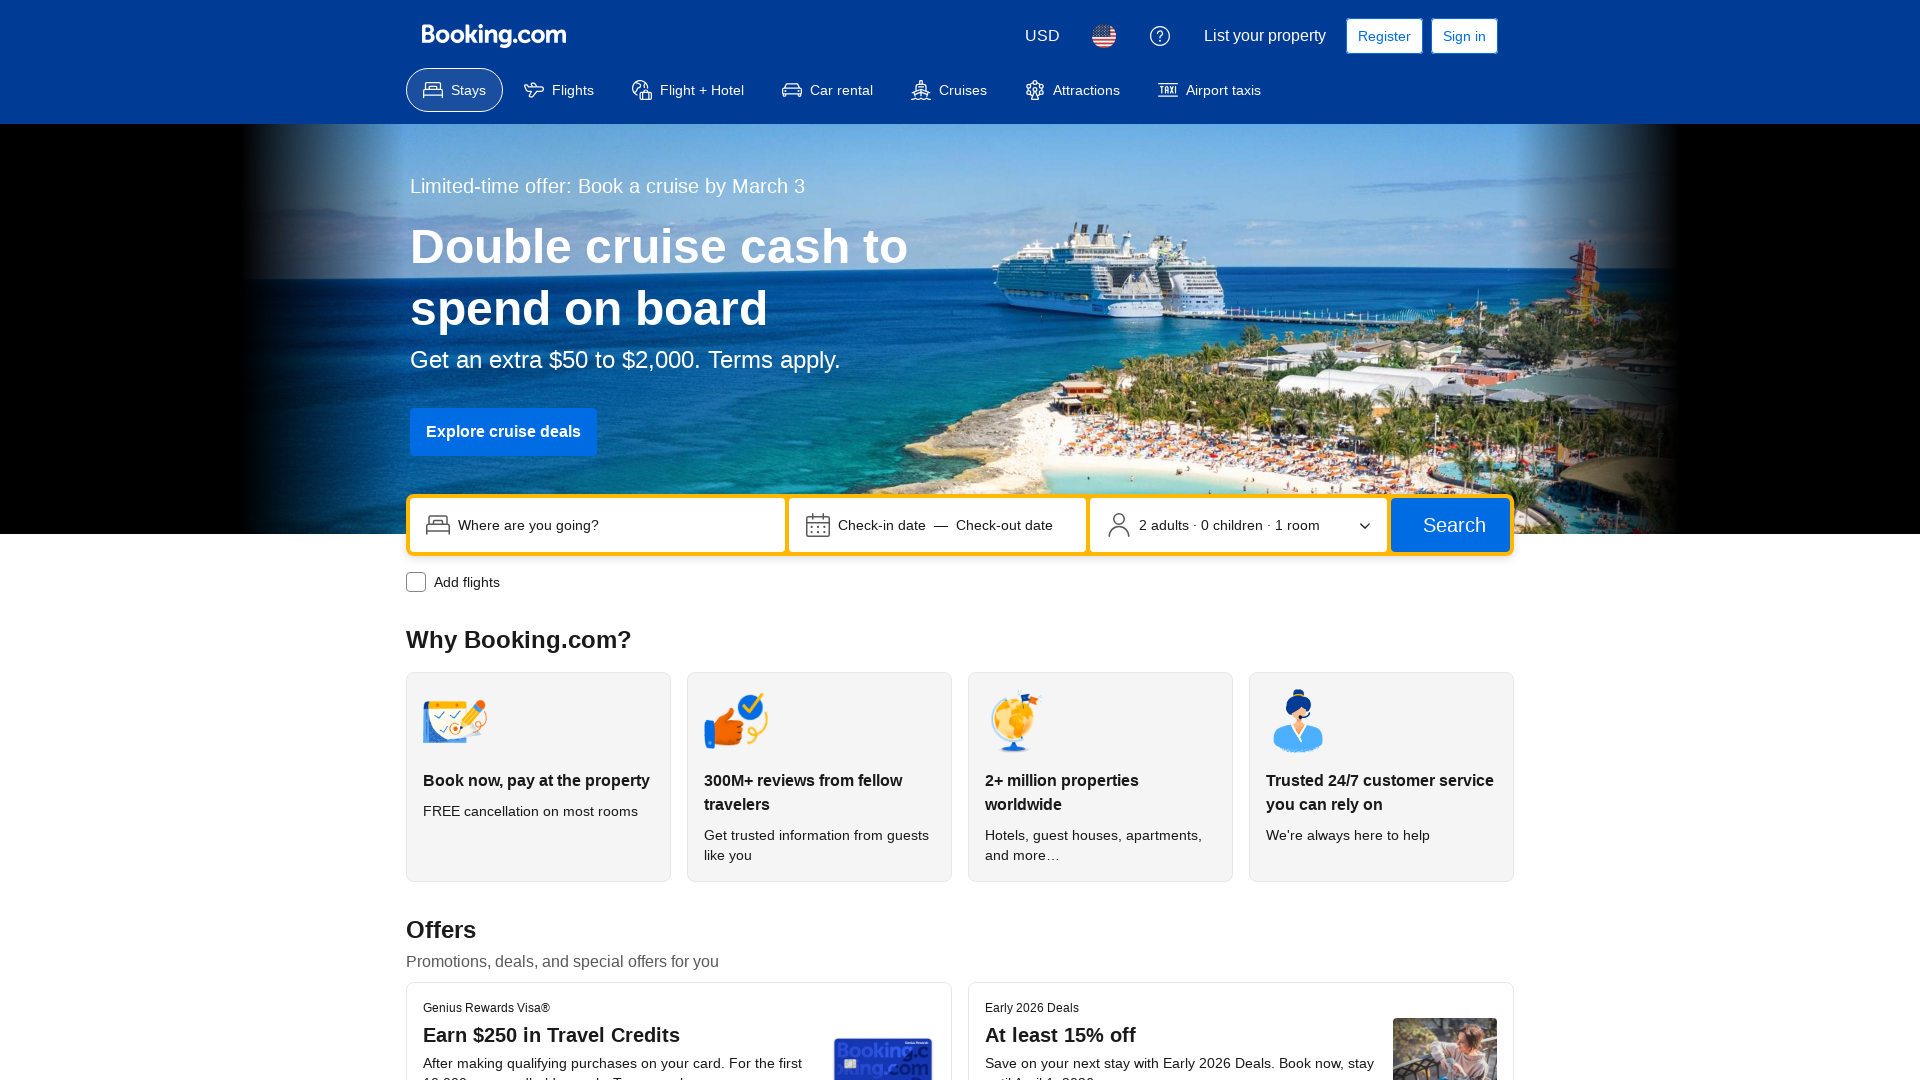

Booking.com homepage fully loaded and network idle
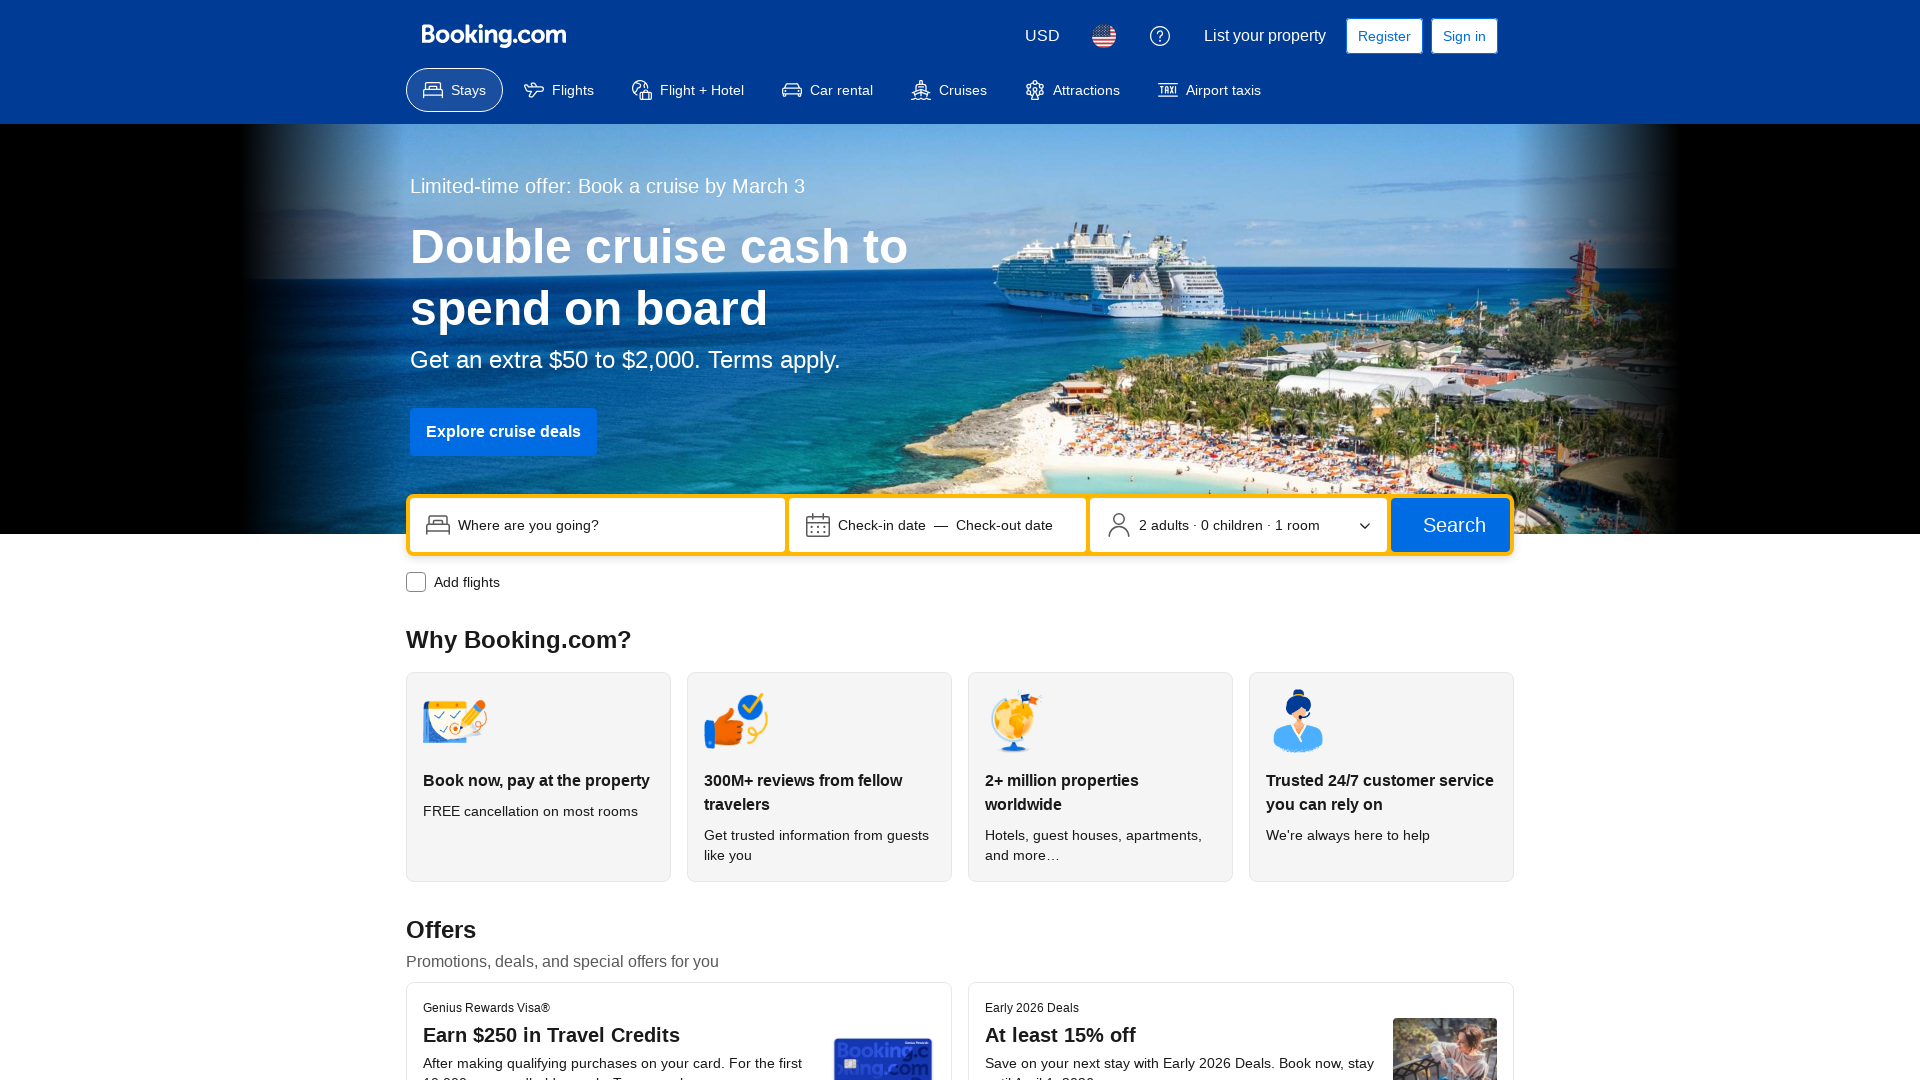

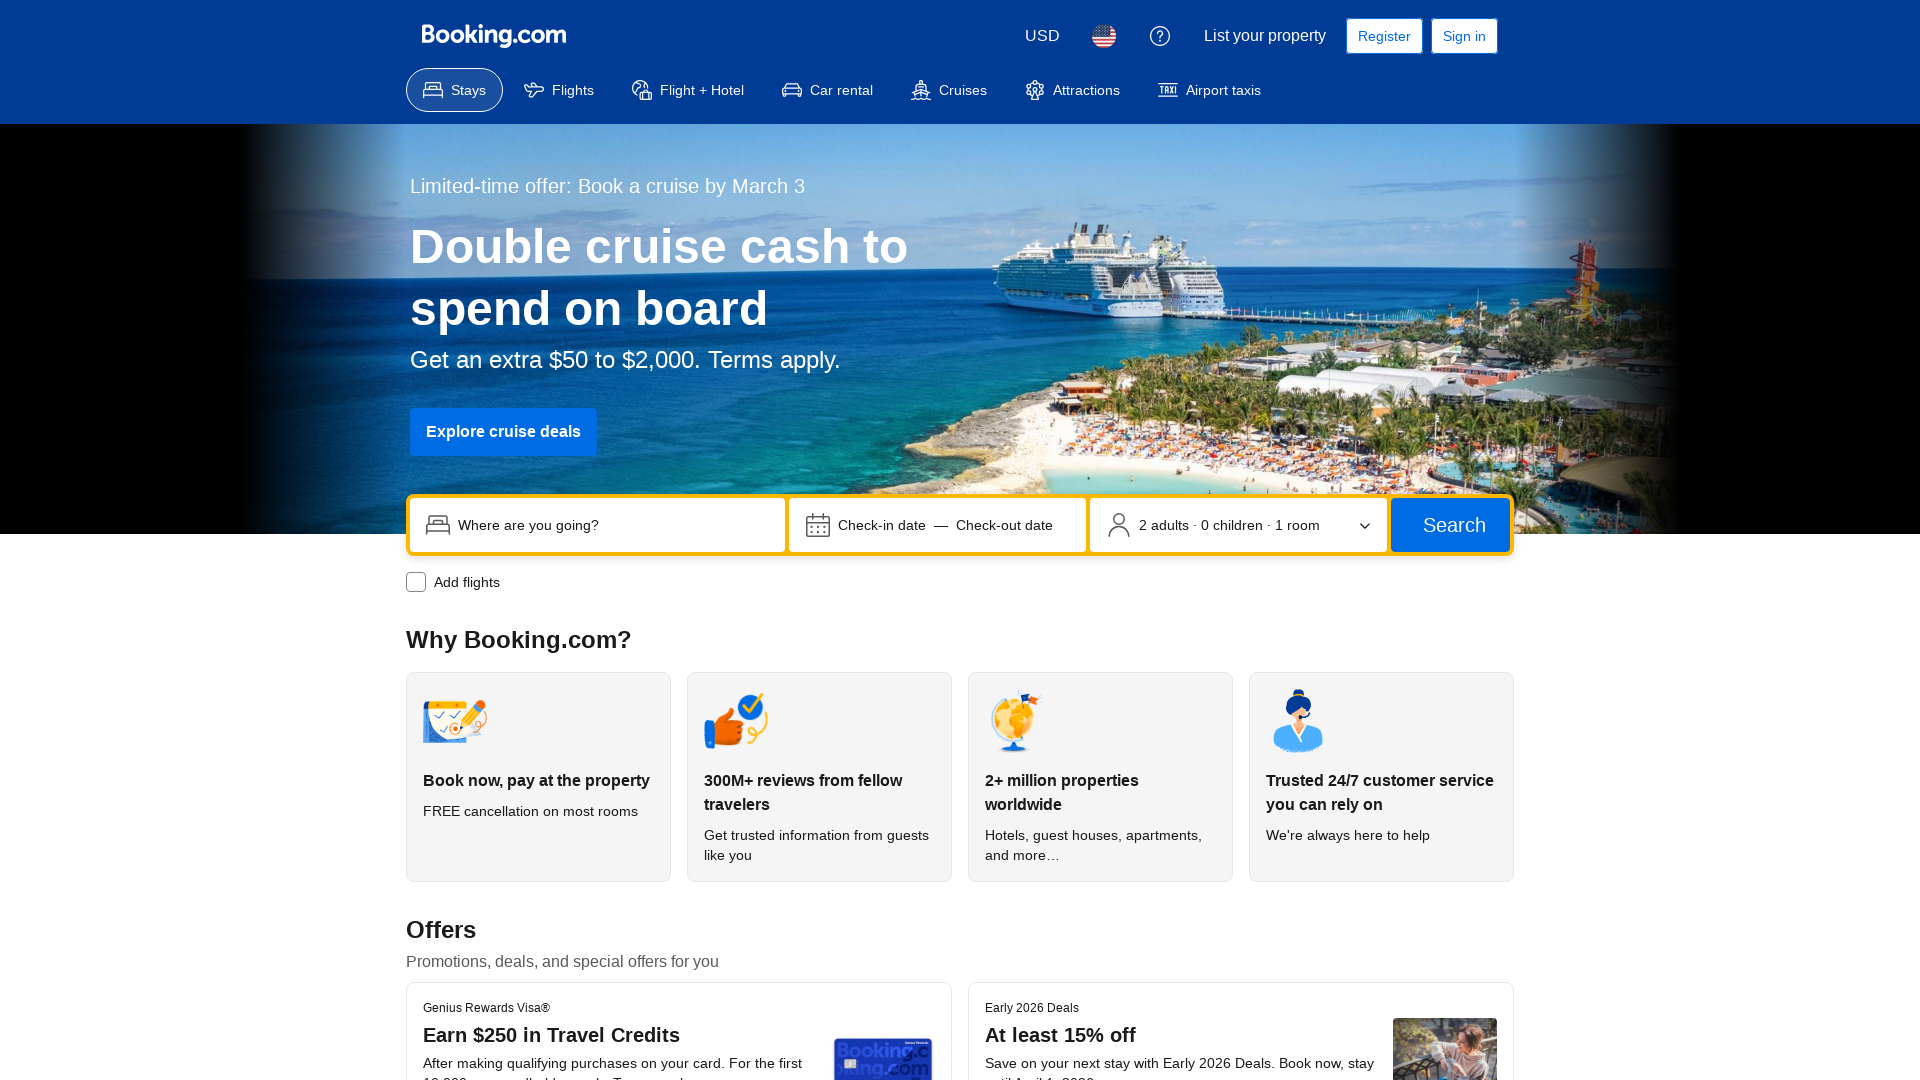